Tests tab switching functionality by clicking a link that opens a new window/tab, then switches to the new tab and verifies the title is "New Window"

Starting URL: http://the-internet.herokuapp.com/windows

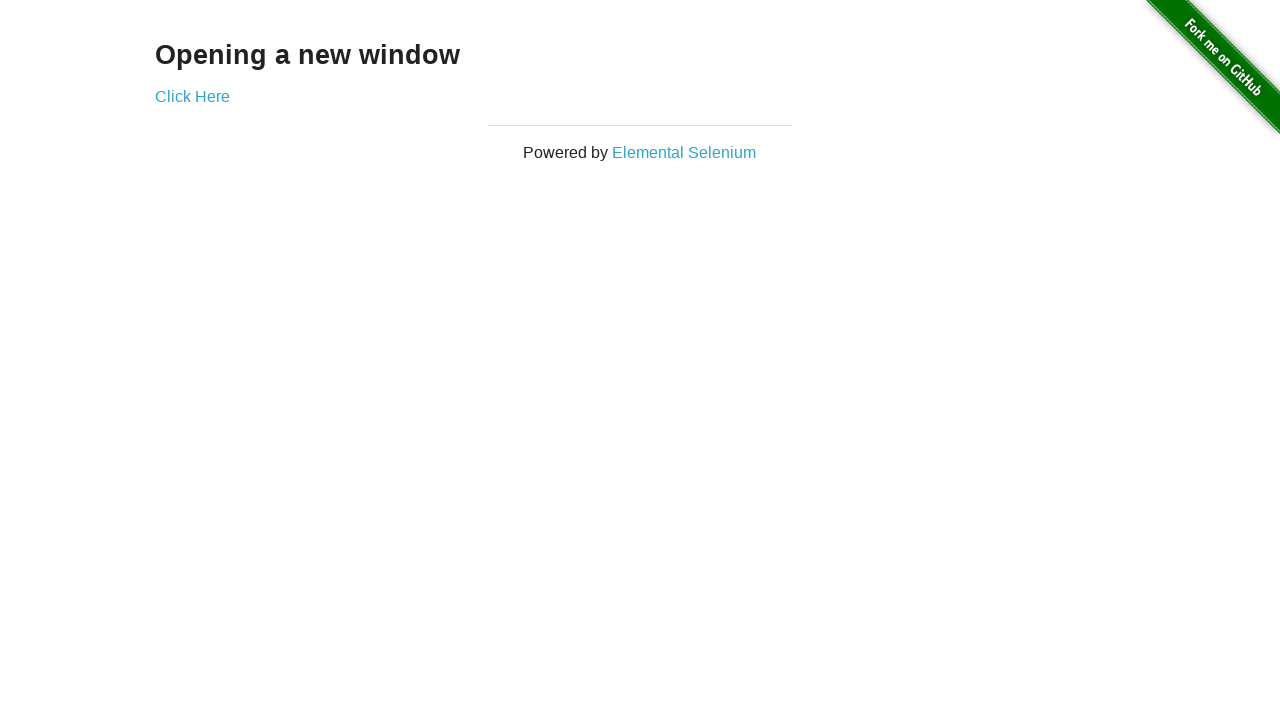

Clicked 'Click Here' link to open new tab at (192, 96) on text=Click Here
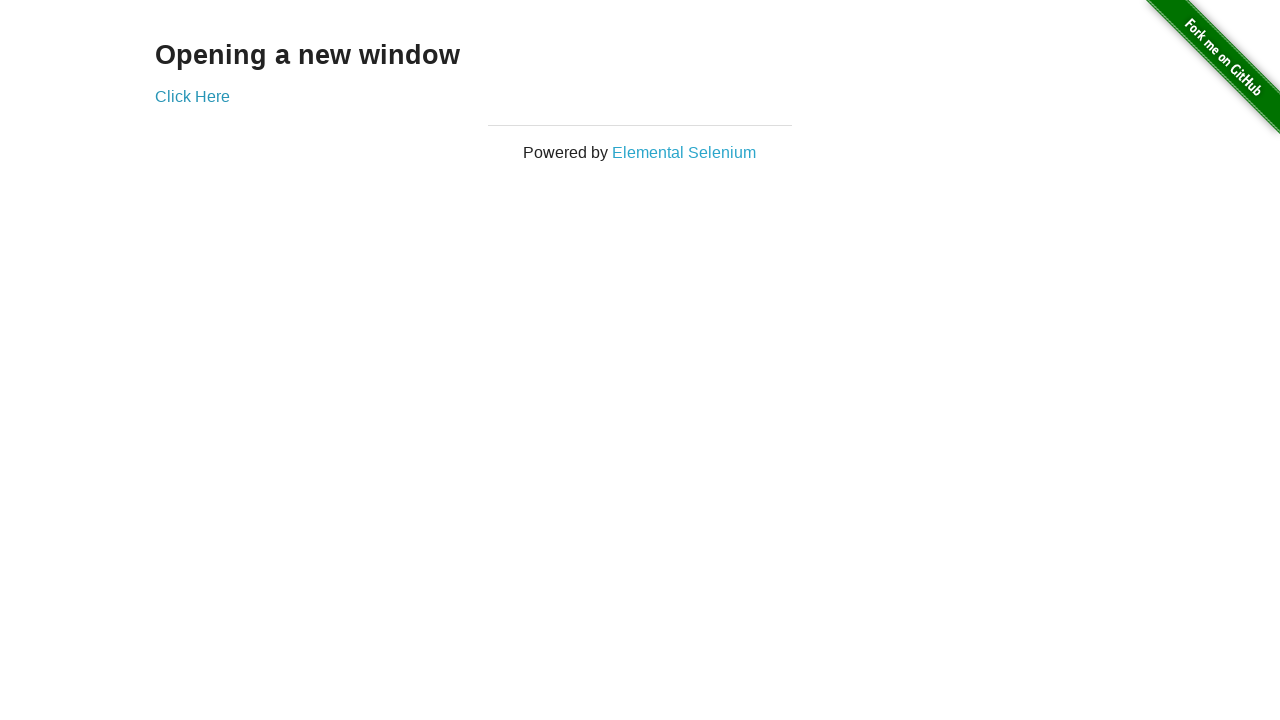

Captured new page/tab reference
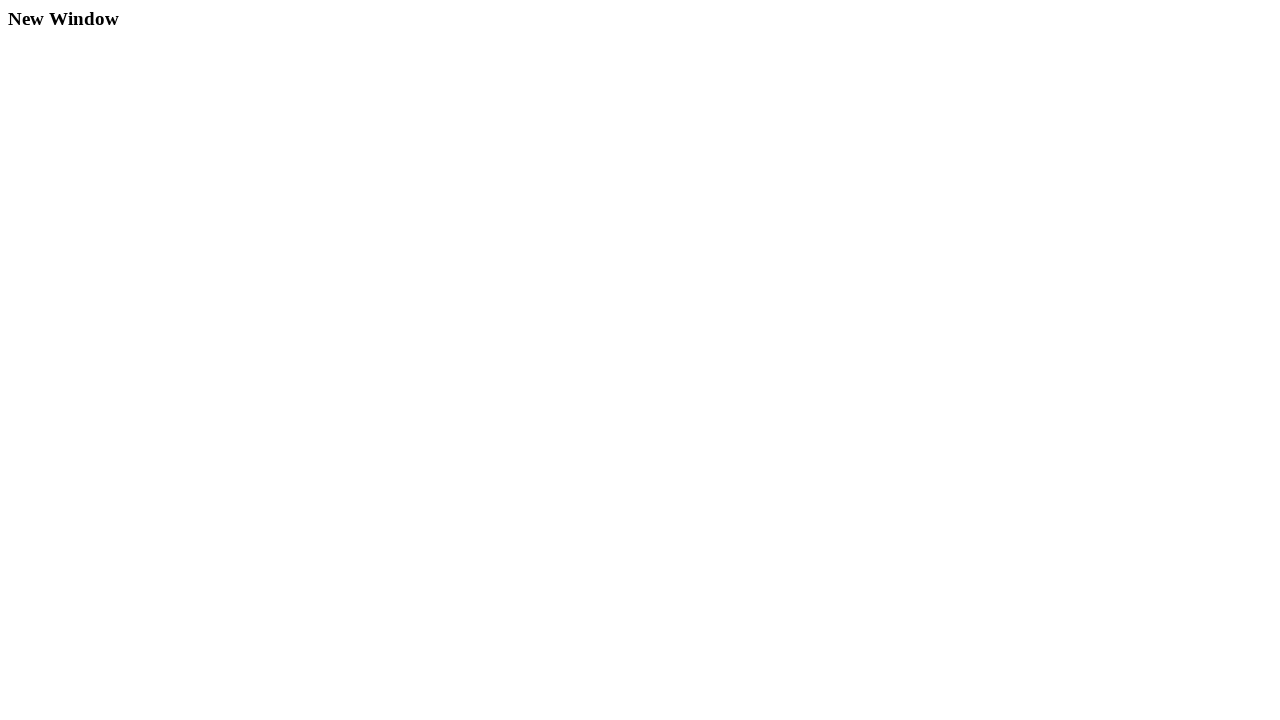

New page finished loading
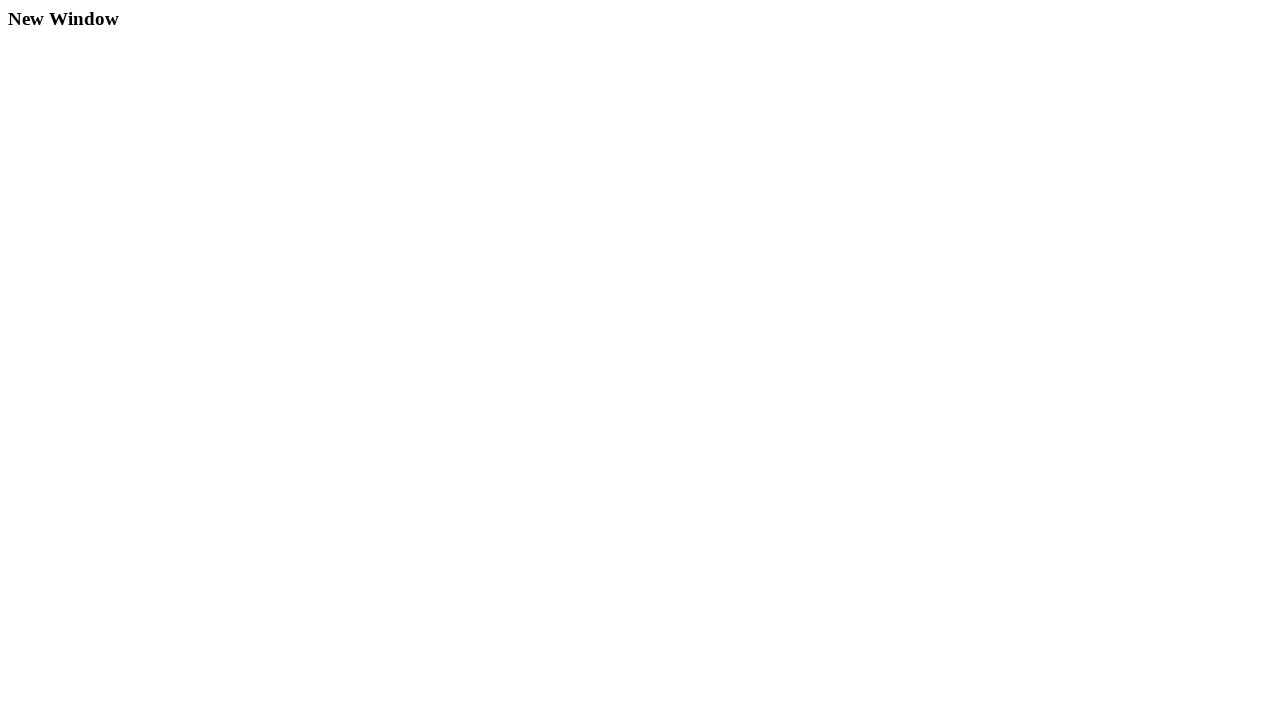

Verified new page title is 'New Window'
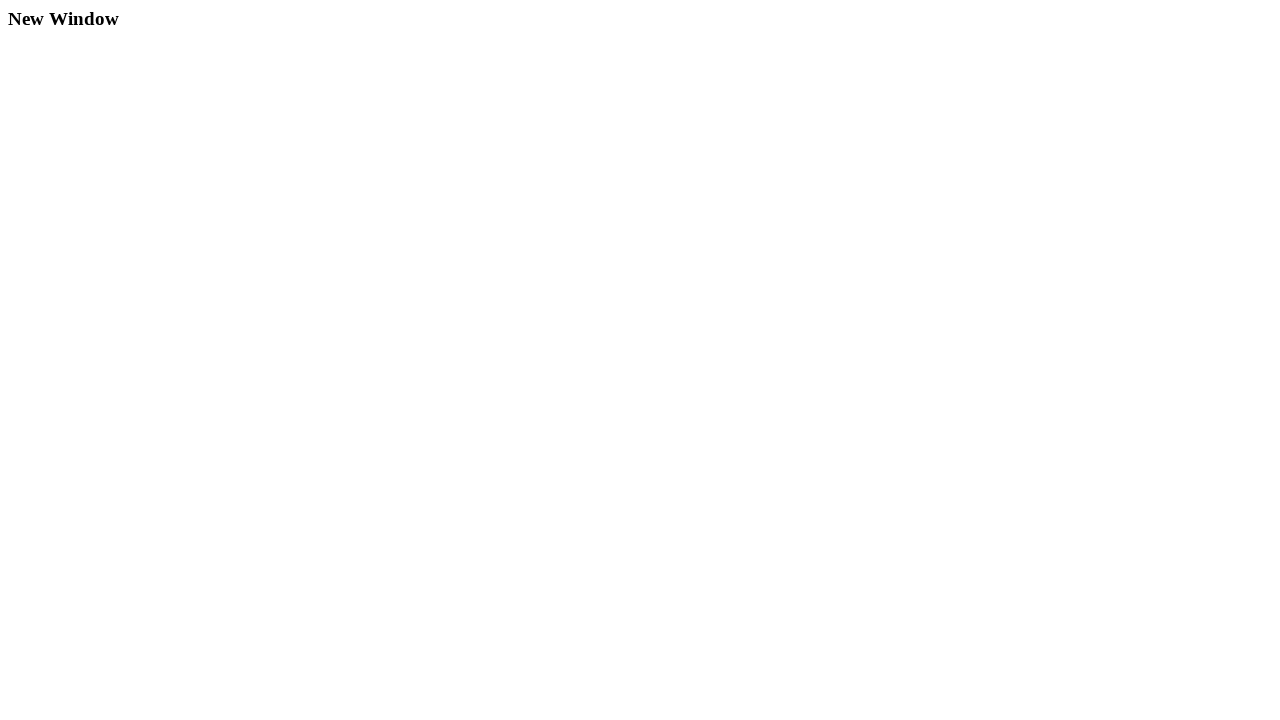

Verified new page title is not 'The Internet'
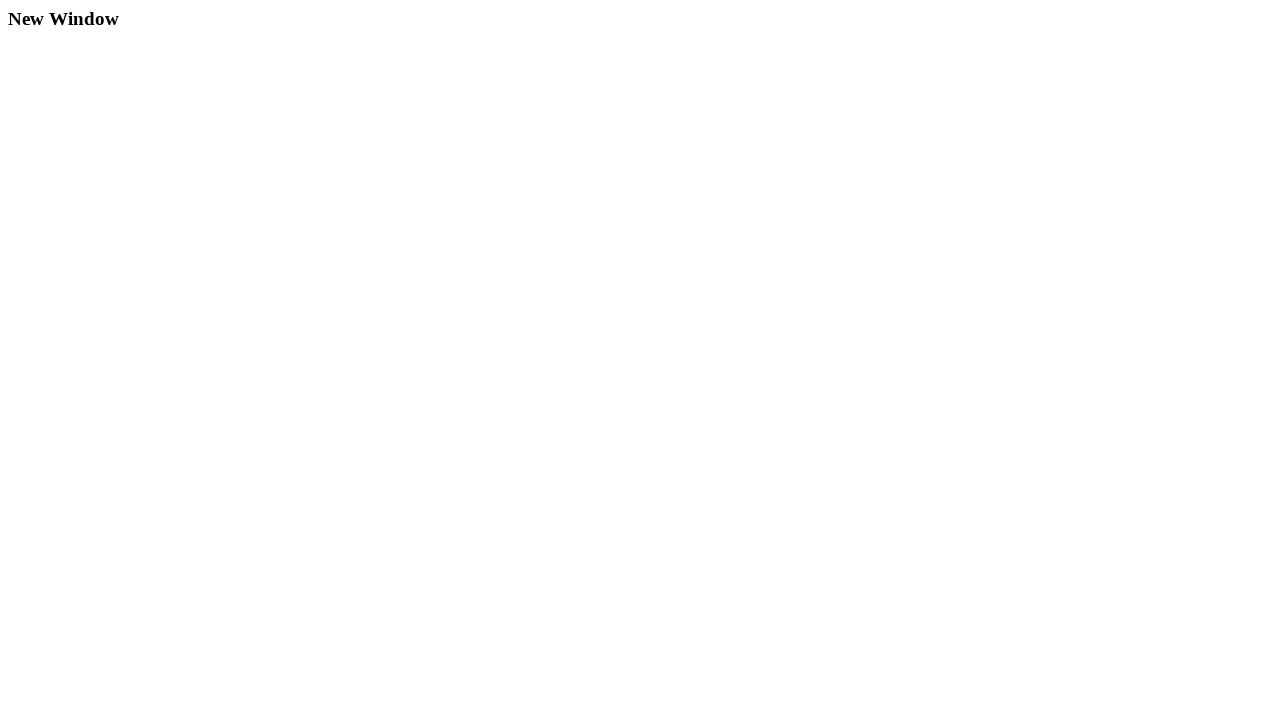

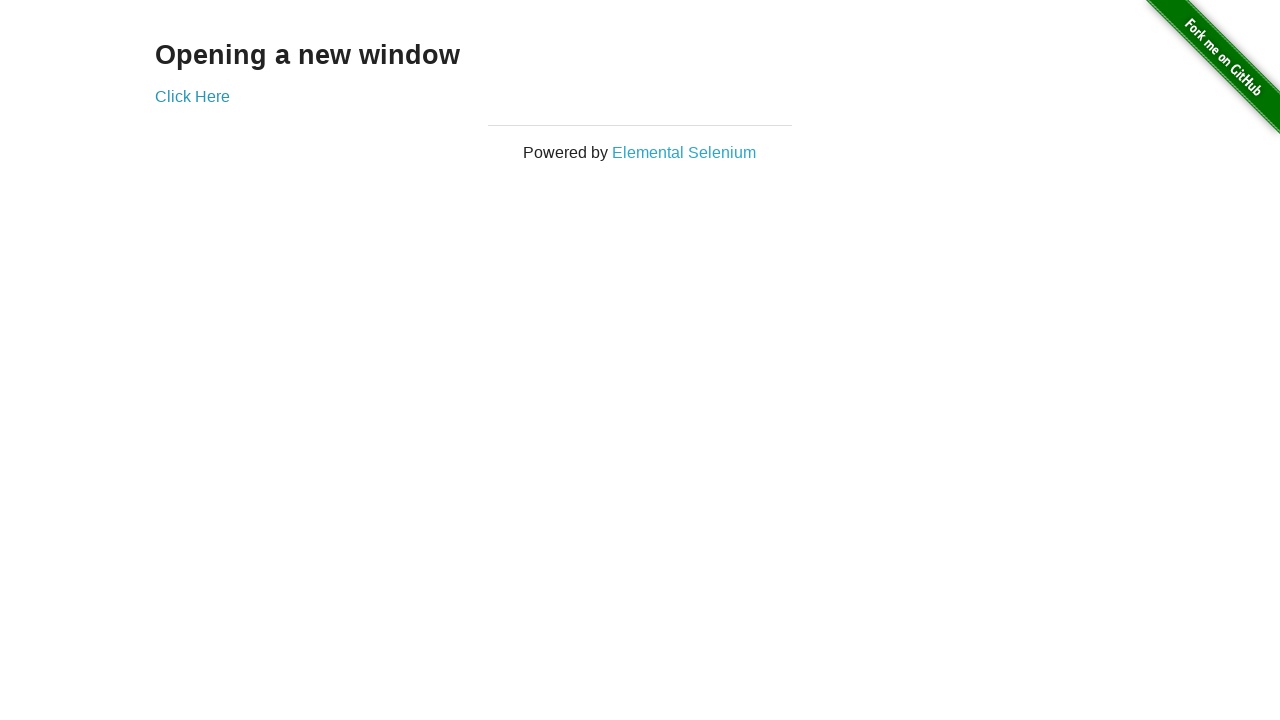